Tests interaction between a checkbox, dropdown, and JavaScript alert on a practice automation page. Clicks a checkbox, uses its text to select a dropdown option, enters that text in an input field, triggers an alert, and verifies the alert contains the expected text.

Starting URL: https://www.rahulshettyacademy.com/AutomationPractice/#

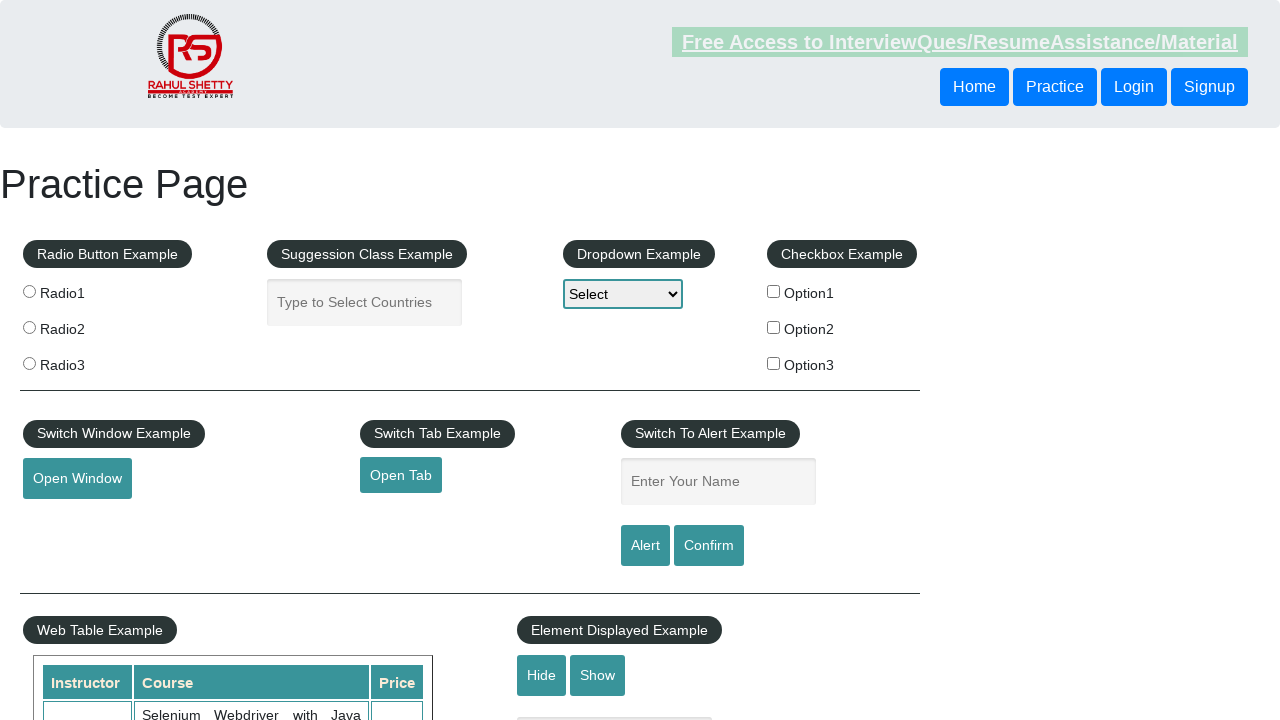

Clicked the second checkbox (Option2) at (842, 329) on xpath=//div[@id='checkbox-example']/fieldset/label[2]
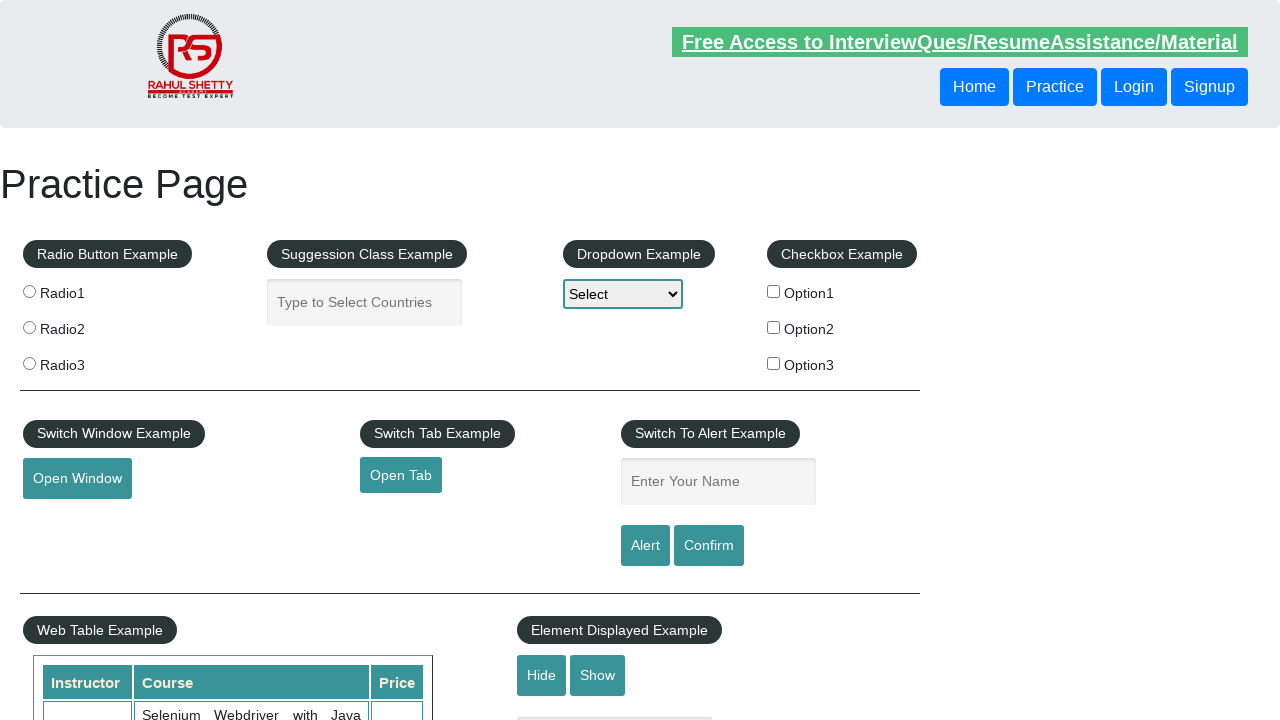

Retrieved checkbox text: 'Option2'
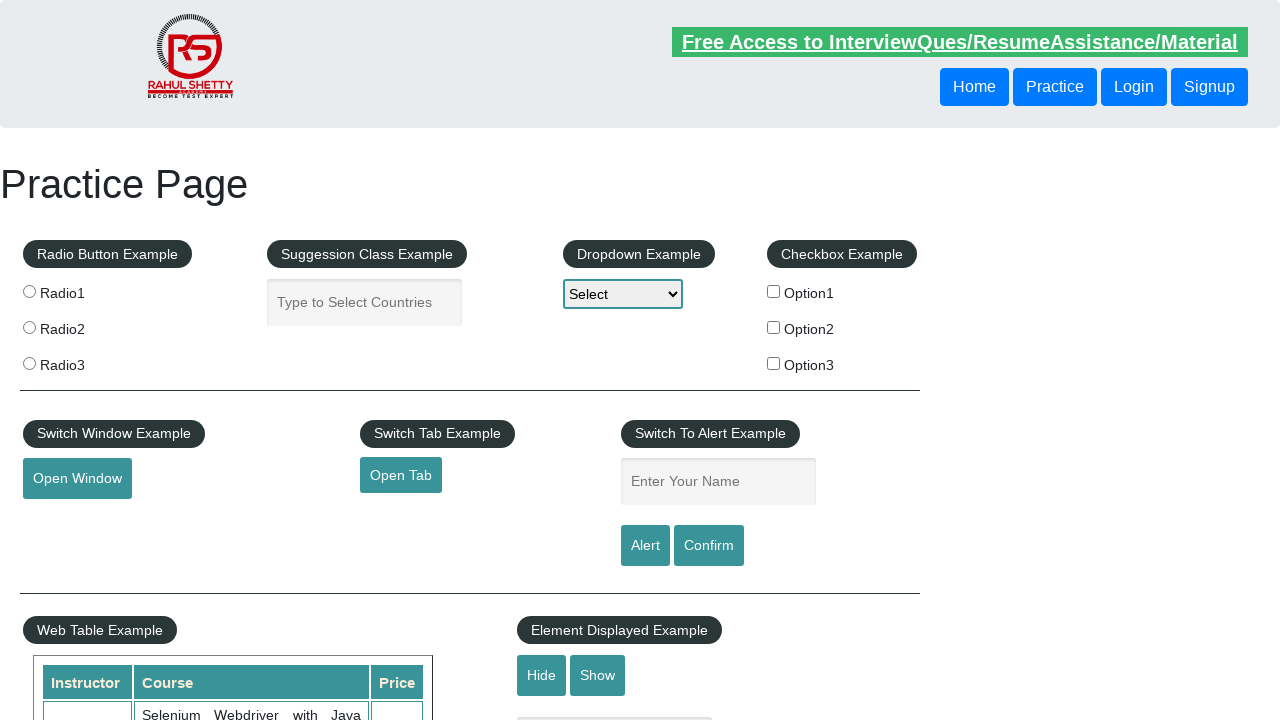

Selected 'Option2' from dropdown menu on #dropdown-class-example
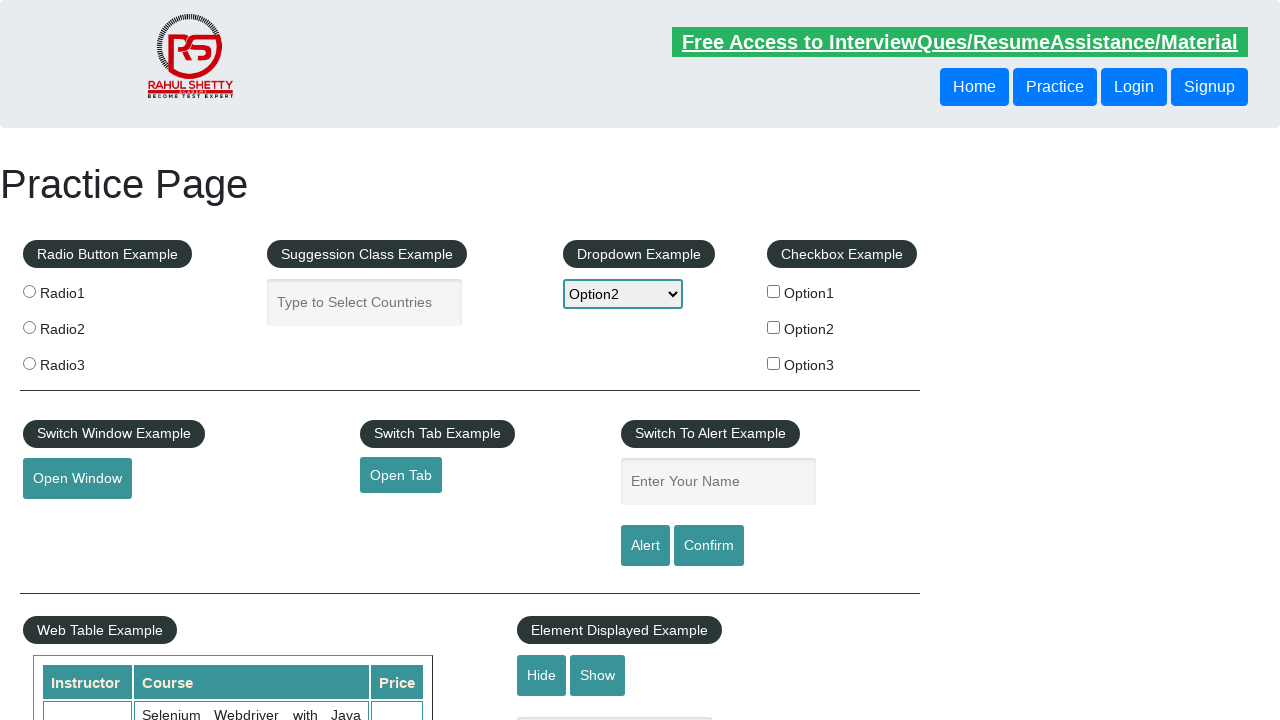

Filled name input field with 'Option2' on #name
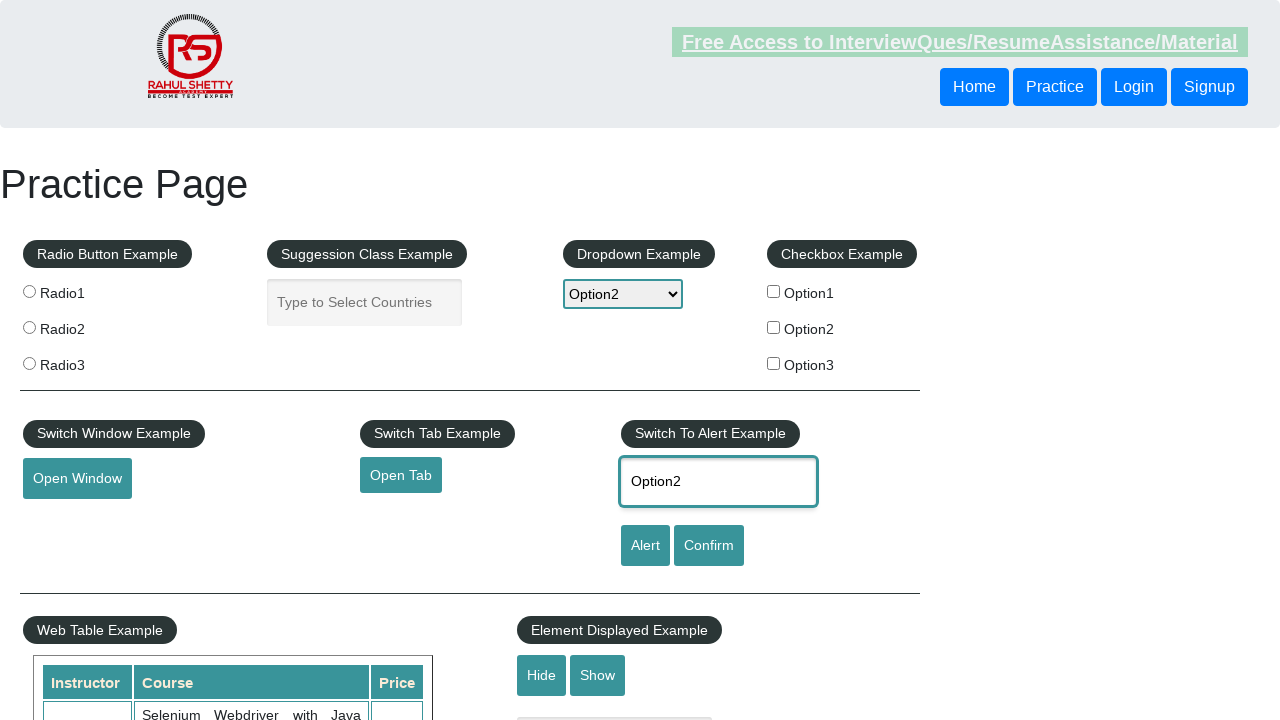

Clicked the alert button at (645, 546) on #alertbtn
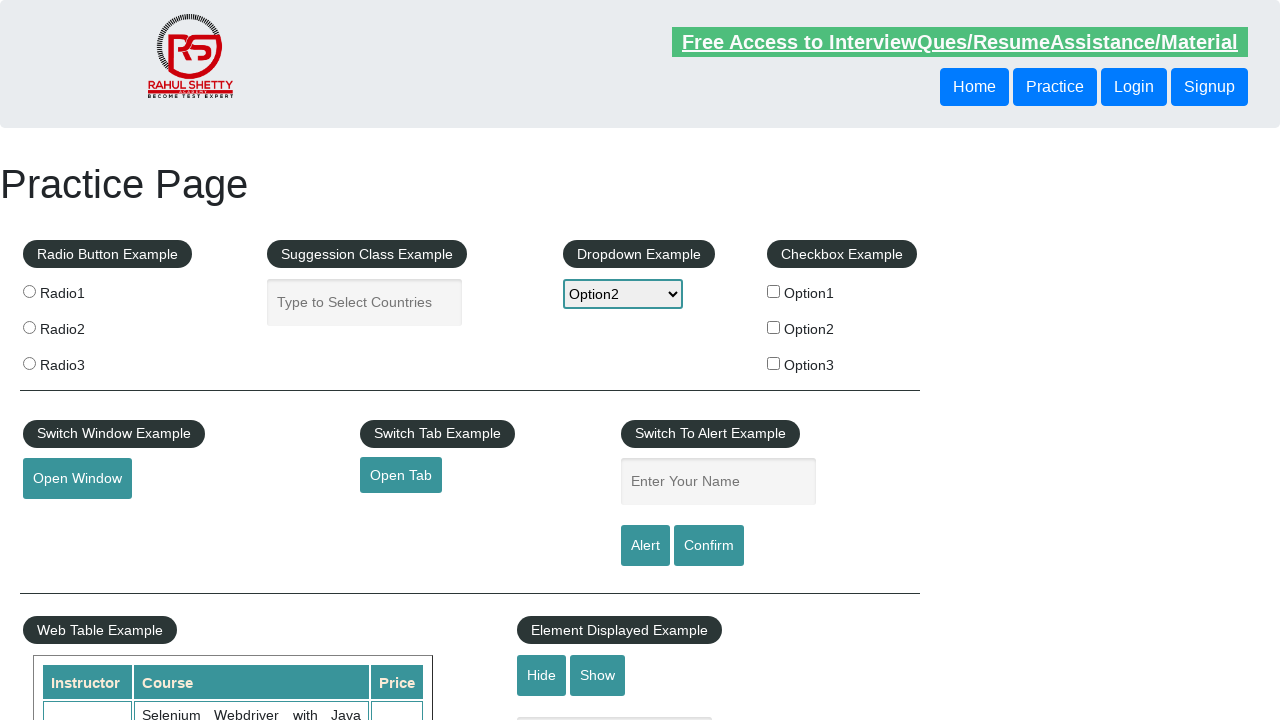

Set up dialog handler to accept JavaScript alerts
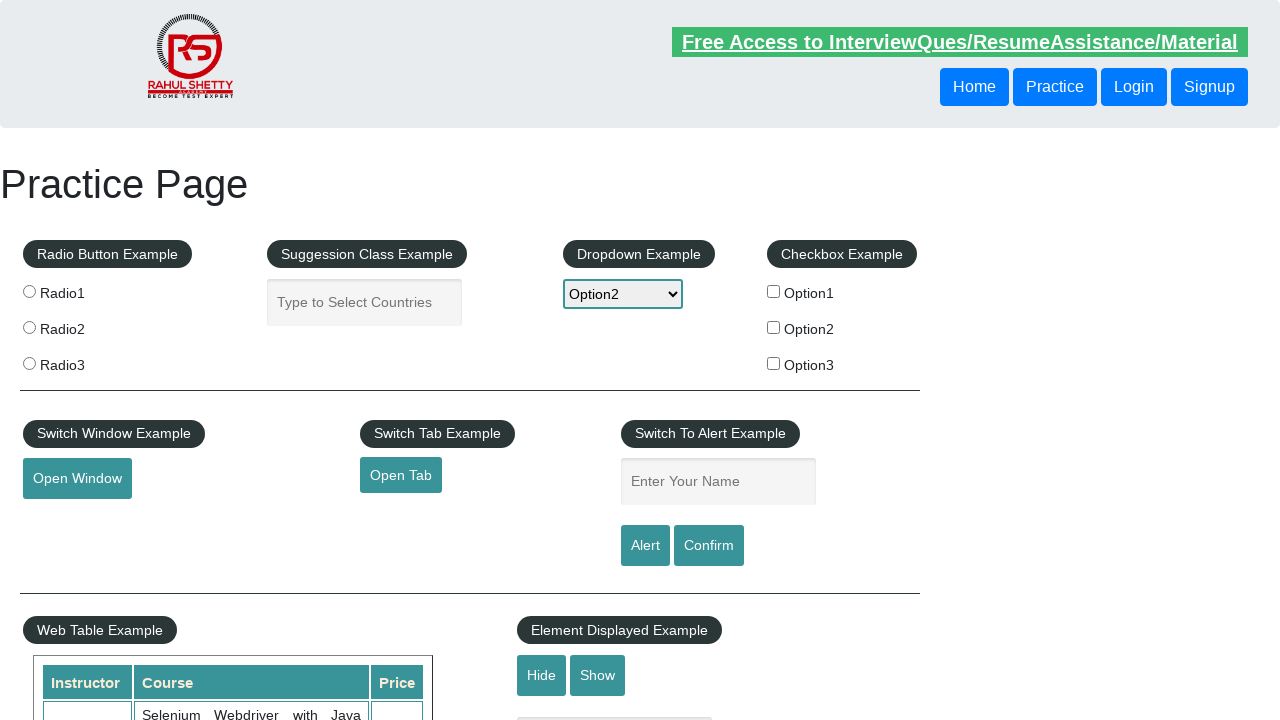

Waited 500ms for alert dialog to be processed
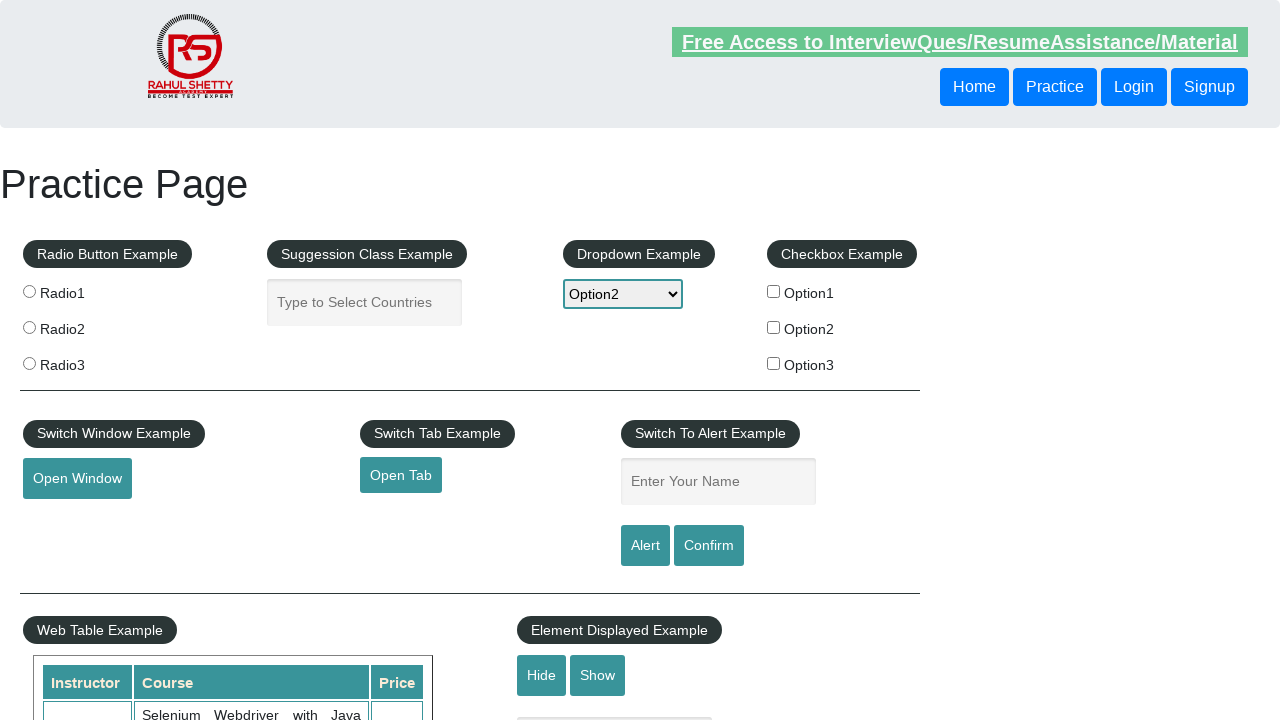

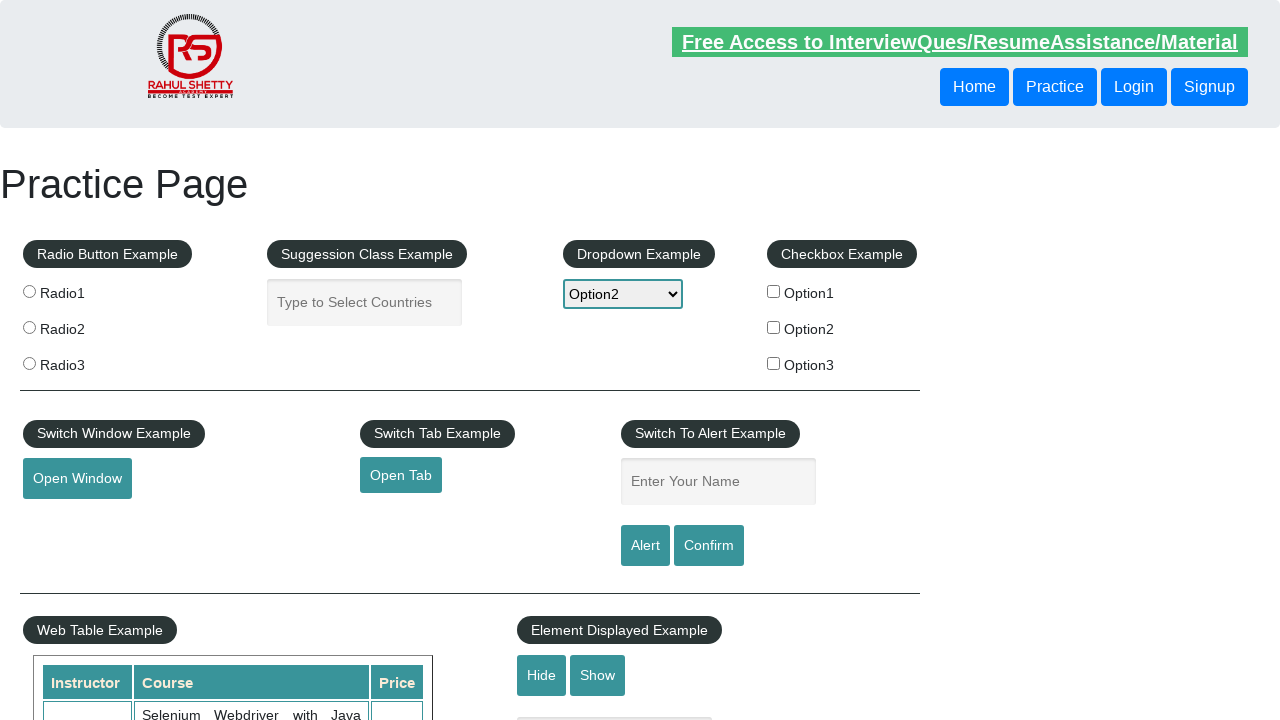